Tests clicking a button using class name selector and verifying the alert

Starting URL: https://igorsmasc.github.io/botoes_atividade_selenium/

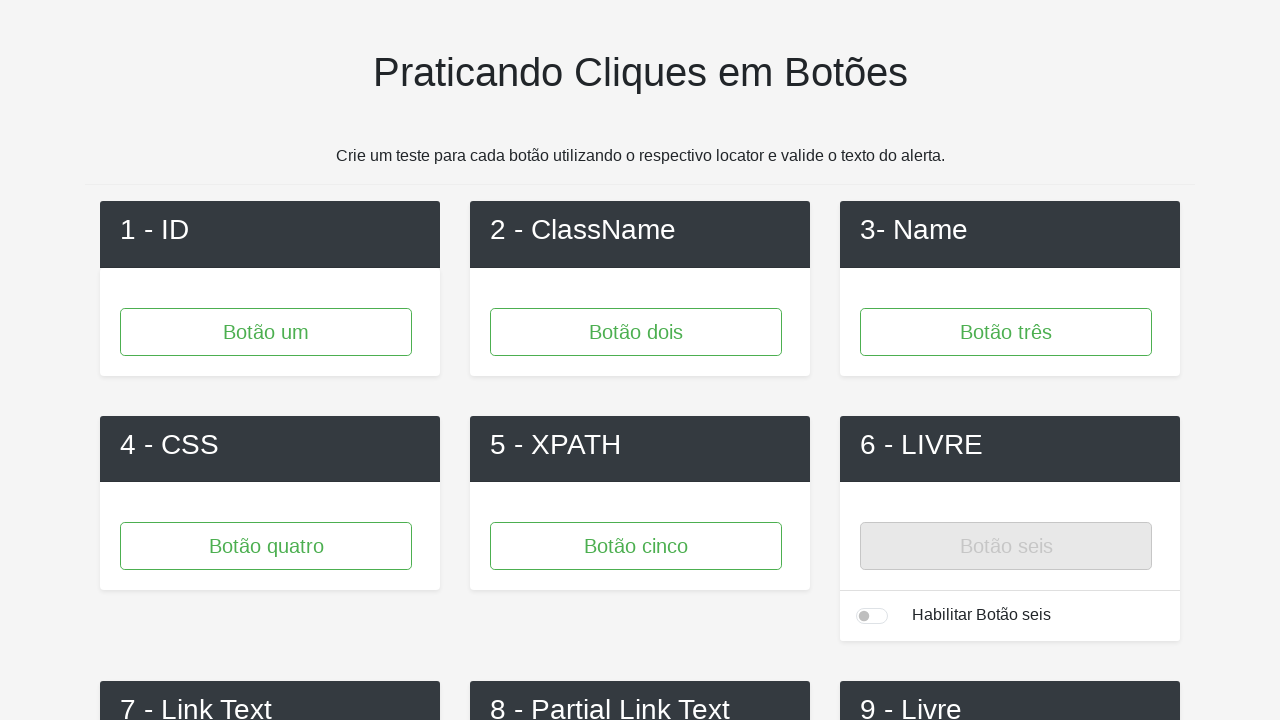

Navigated to buttons activity page
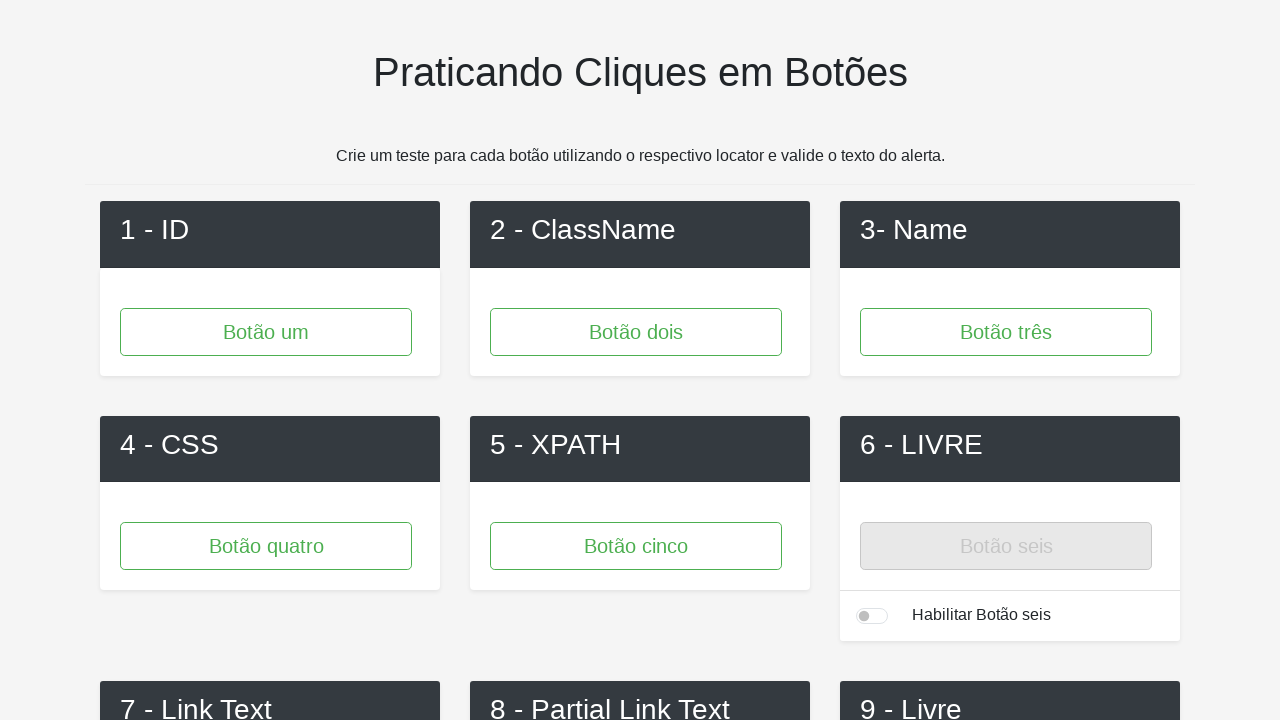

Clicked button using class name selector '.button-2' at (636, 332) on .button-2
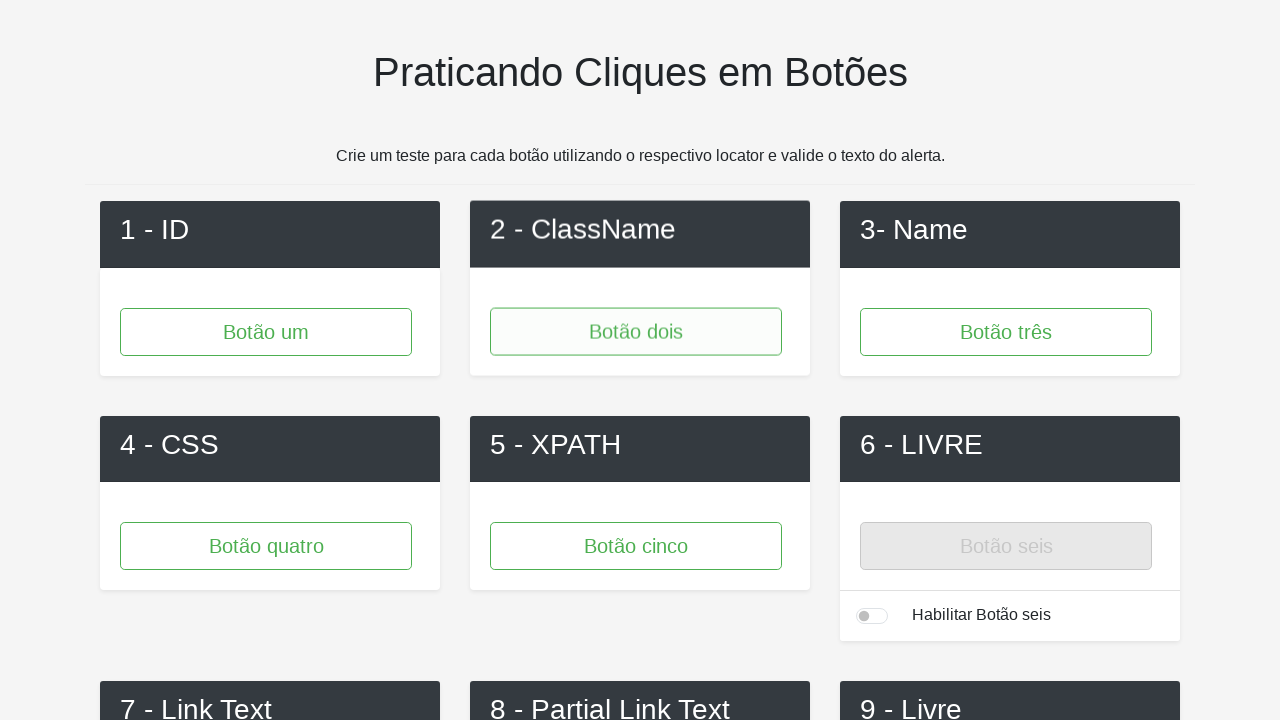

Set up dialog handler to accept alert
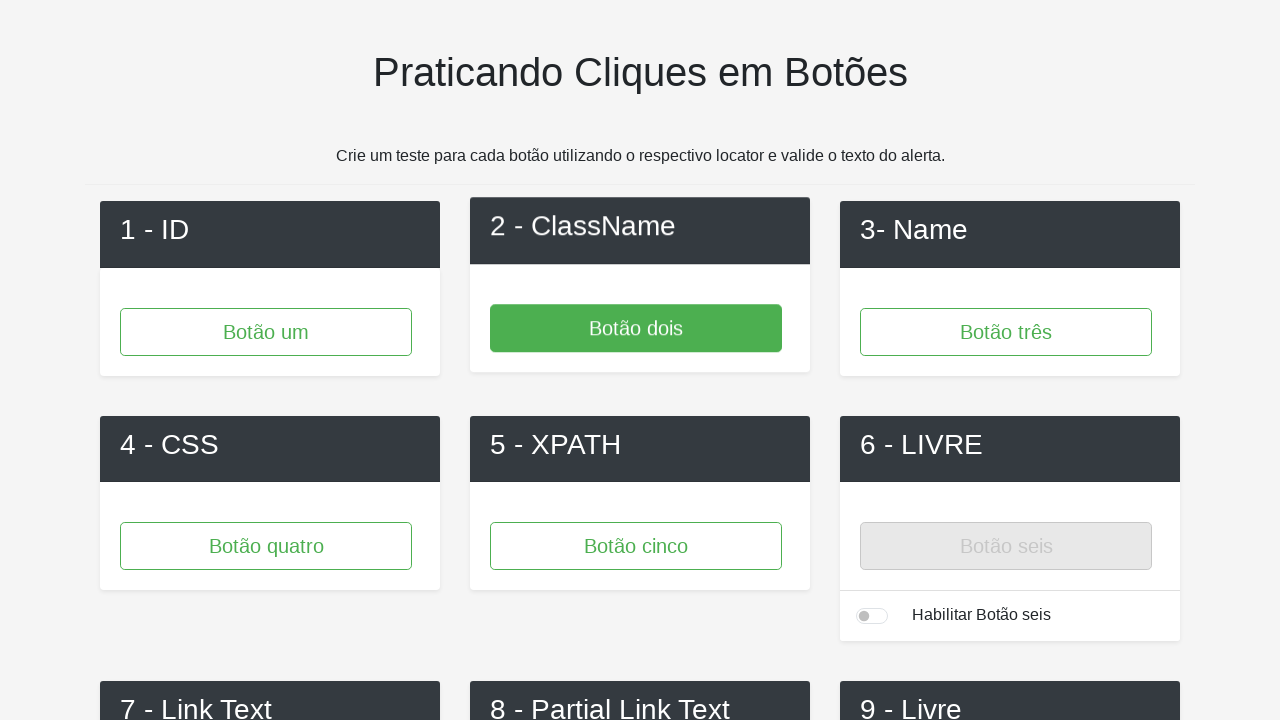

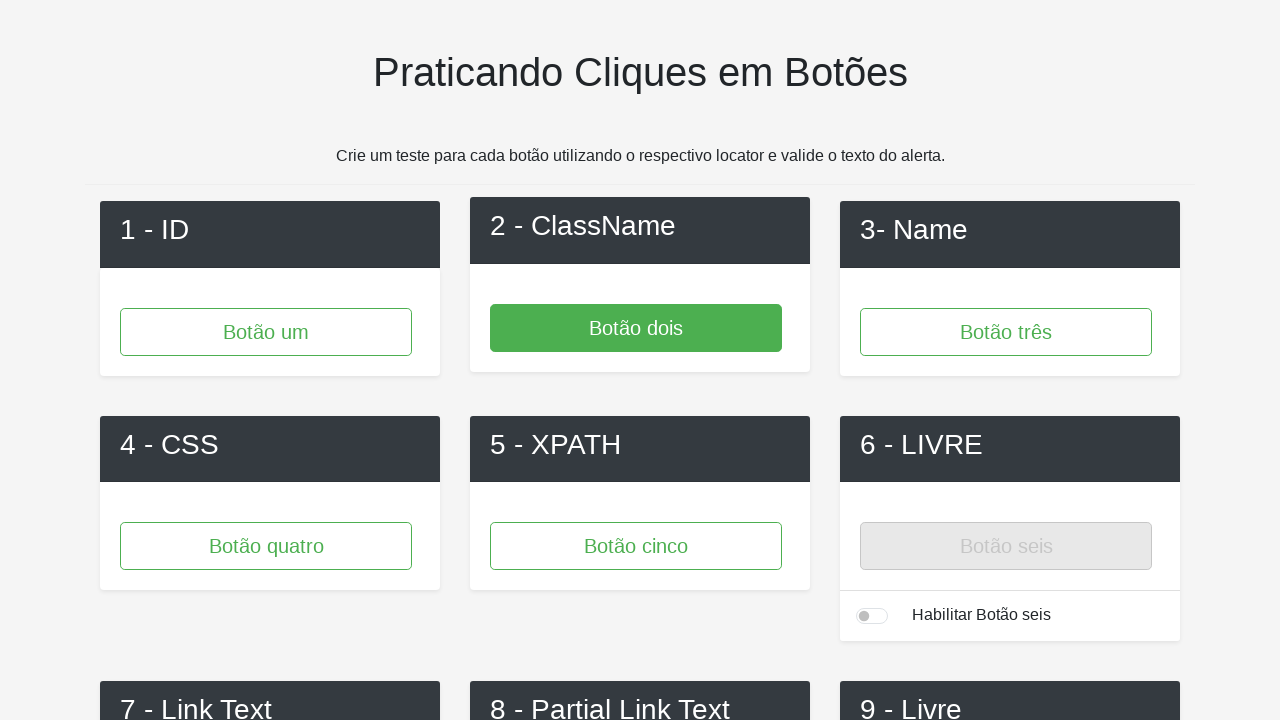